Tests the search functionality on Naaptol e-commerce website by entering "eyewear" in the search input field and verifying the page responds appropriately.

Starting URL: https://www.naaptol.com/

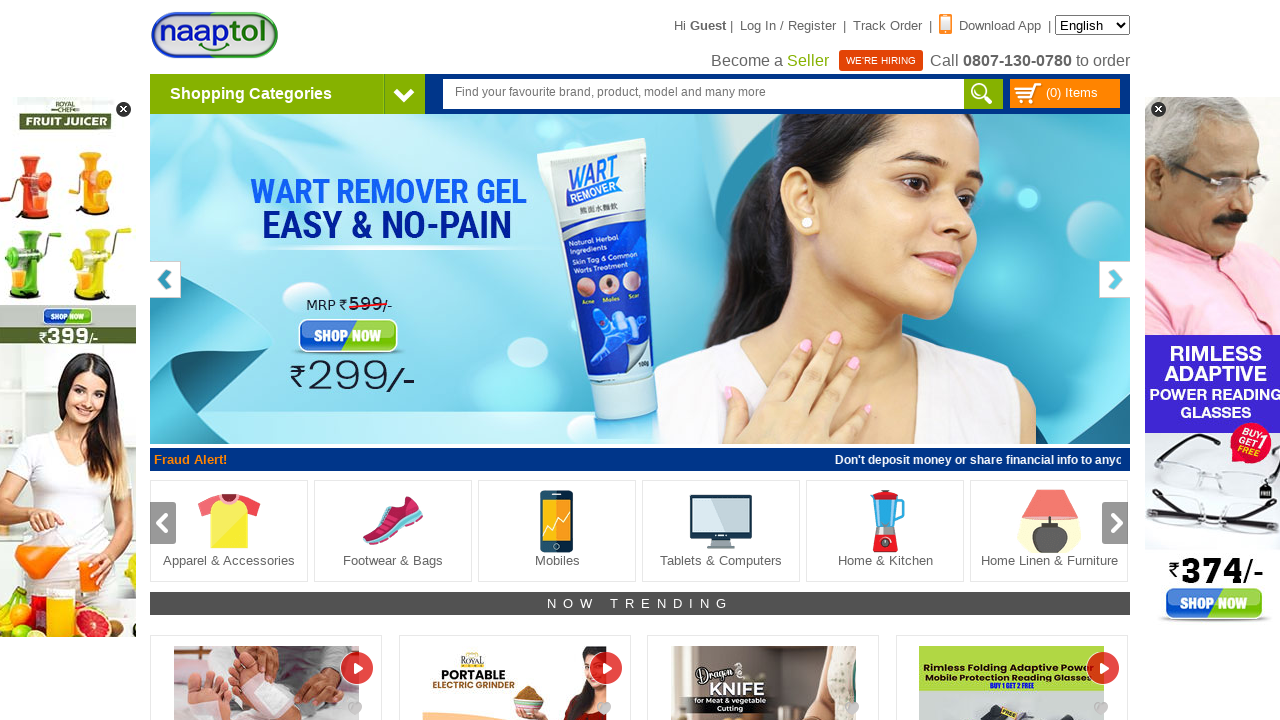

Clicked on the search input field at (702, 89) on #header_search_text
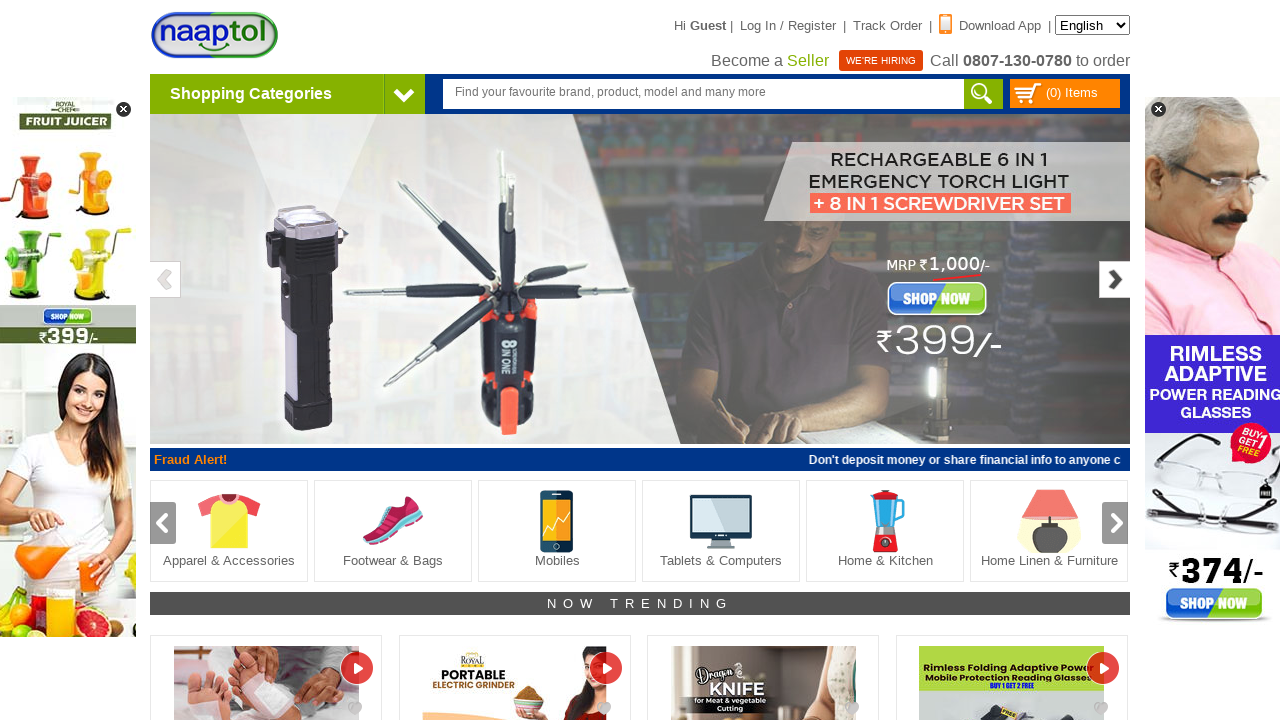

Filled search field with 'eyewear' on #header_search_text
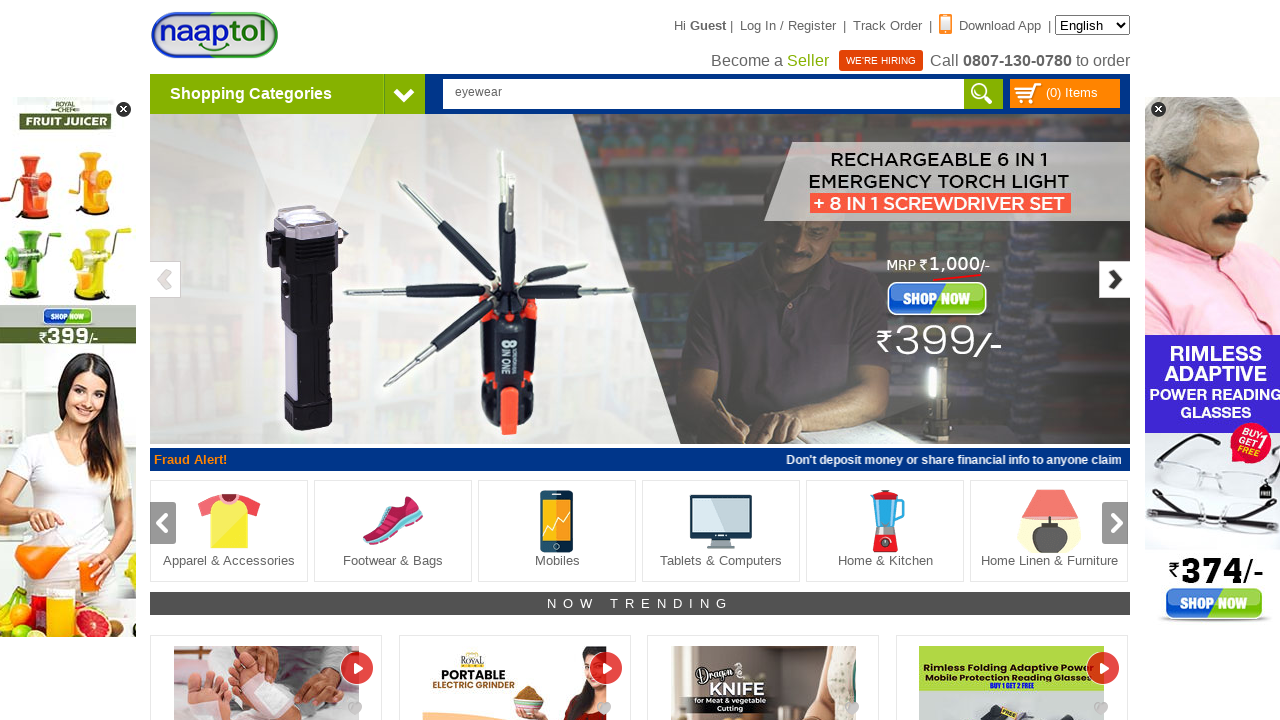

Waited 2 seconds for search suggestions or results to appear
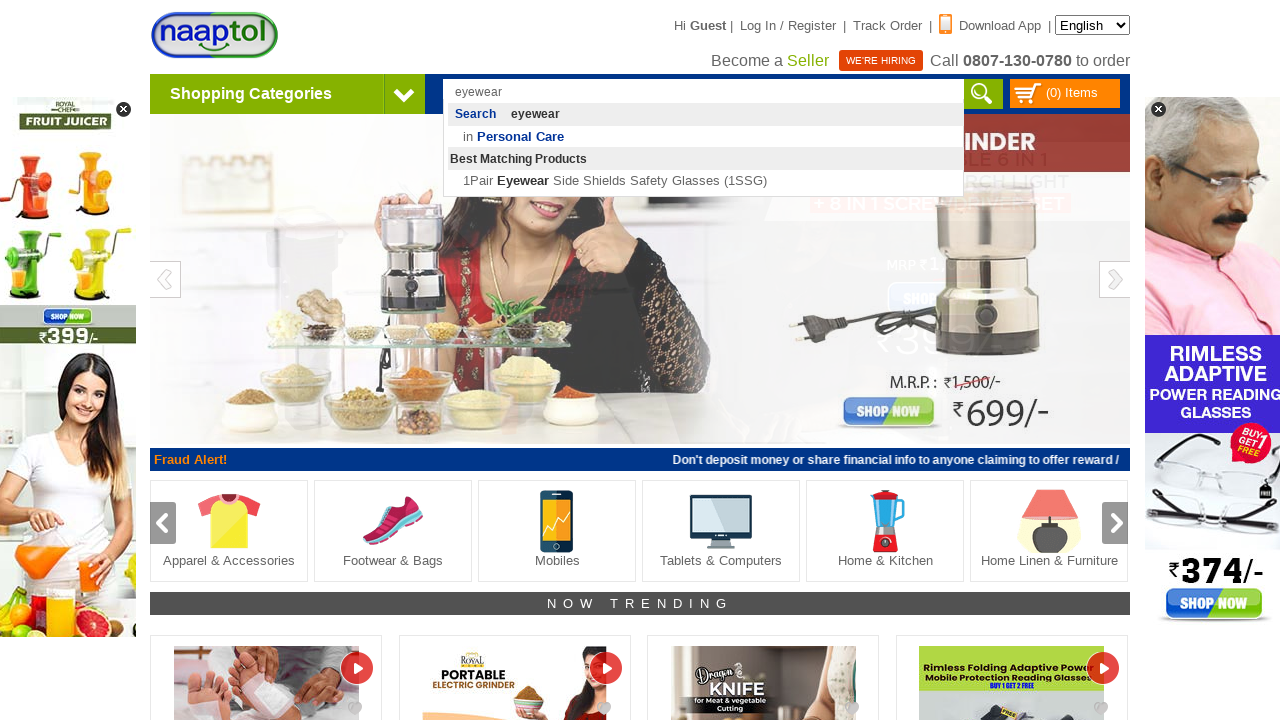

Retrieved page title: Online Shopping India, Shop Mobile Phone, Mens & Womens Wear, Jewellery, Home Appliances at Naaptol.com
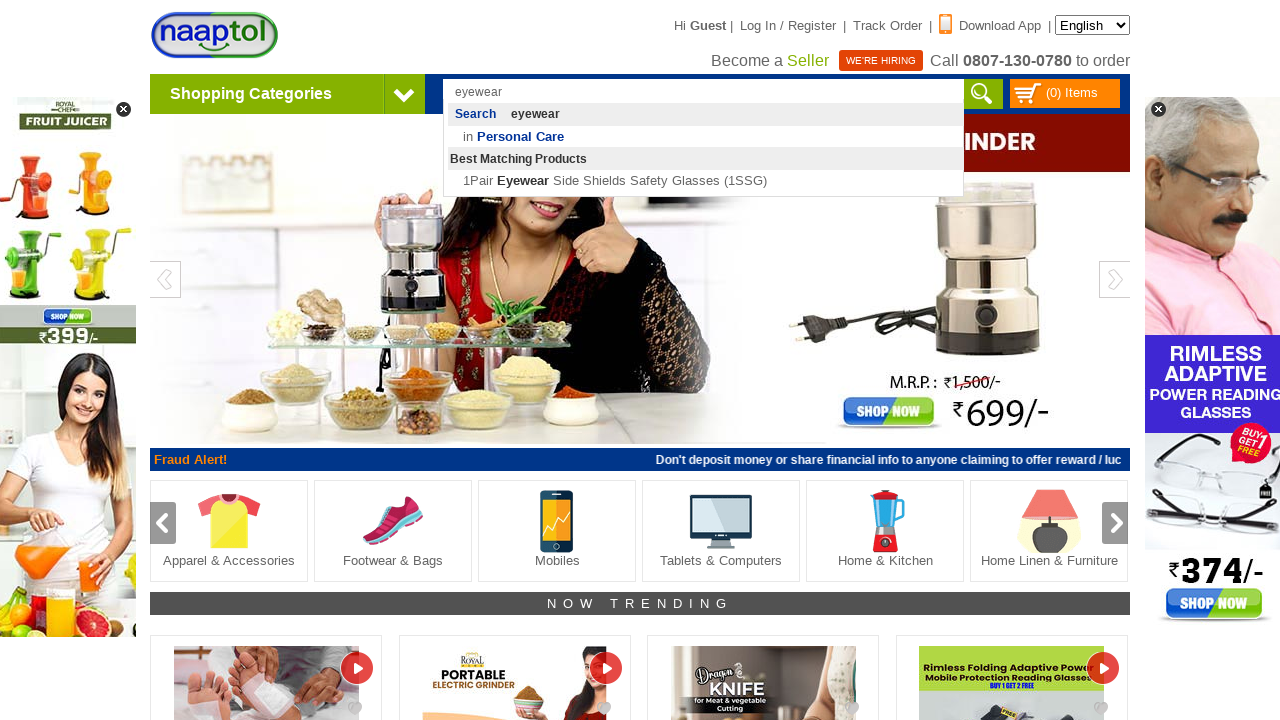

Verified current URL: https://www.naaptol.com/
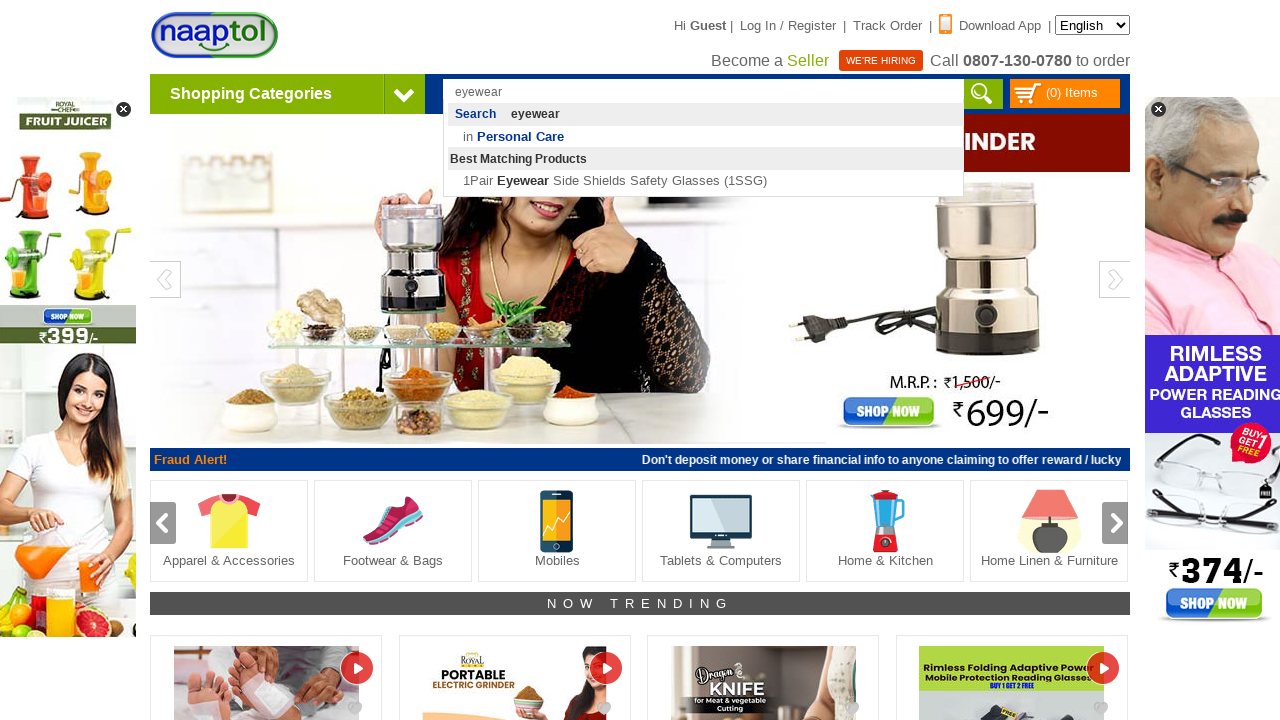

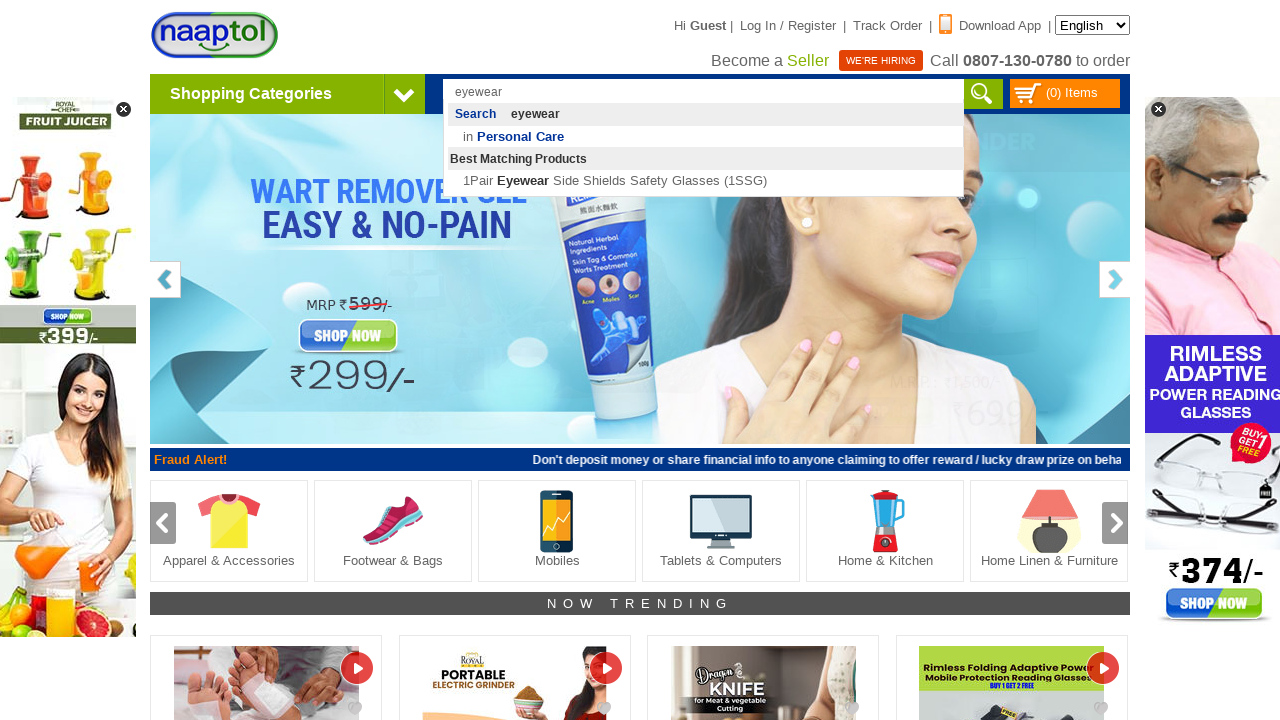